Navigates to a jobs website, clicks on the Jobs link in the navigation menu, and verifies the page title changes correctly

Starting URL: https://alchemy.hguy.co/jobs/

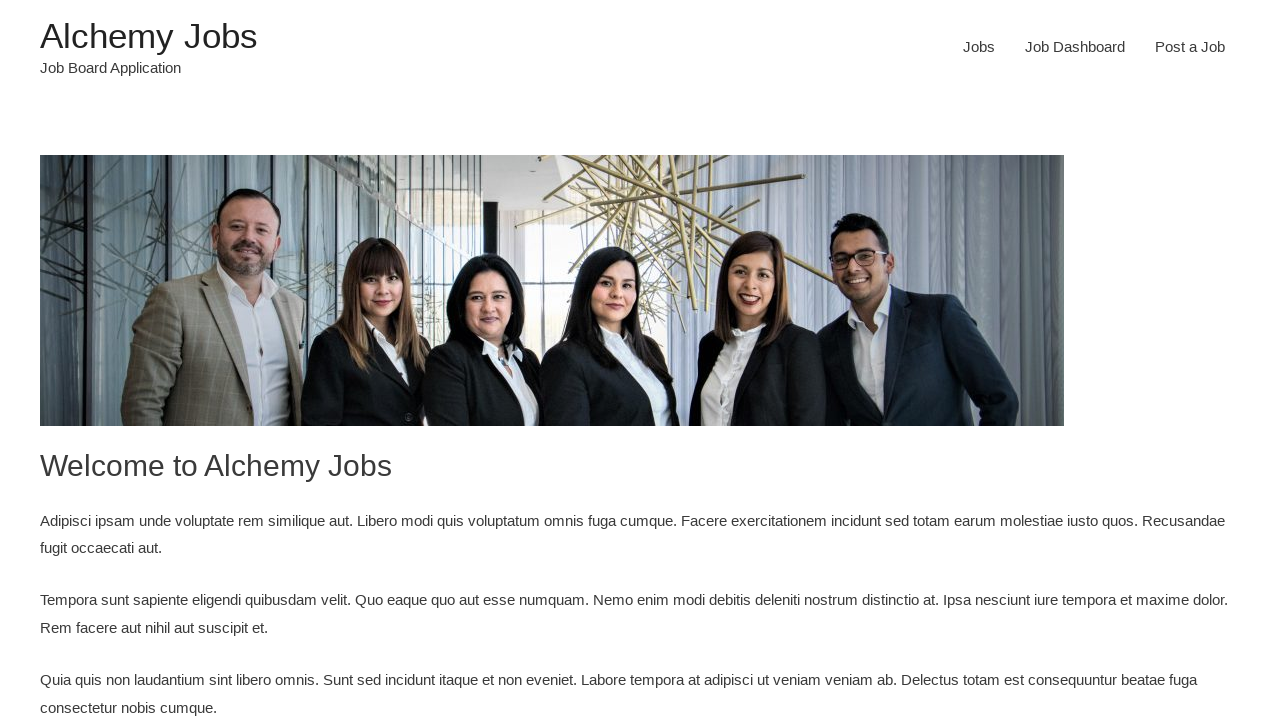

Clicked on Jobs link in navigation menu at (979, 47) on xpath=//li/a[text()='Jobs']
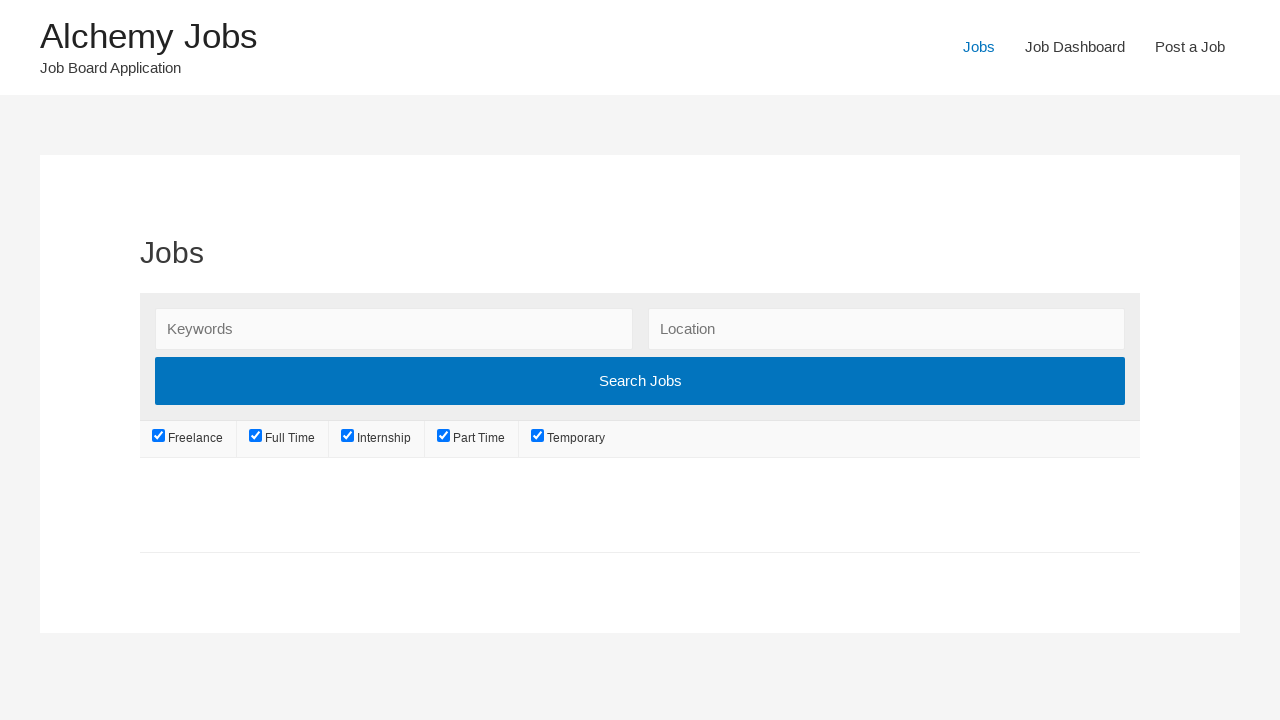

Page loaded and DOM content ready
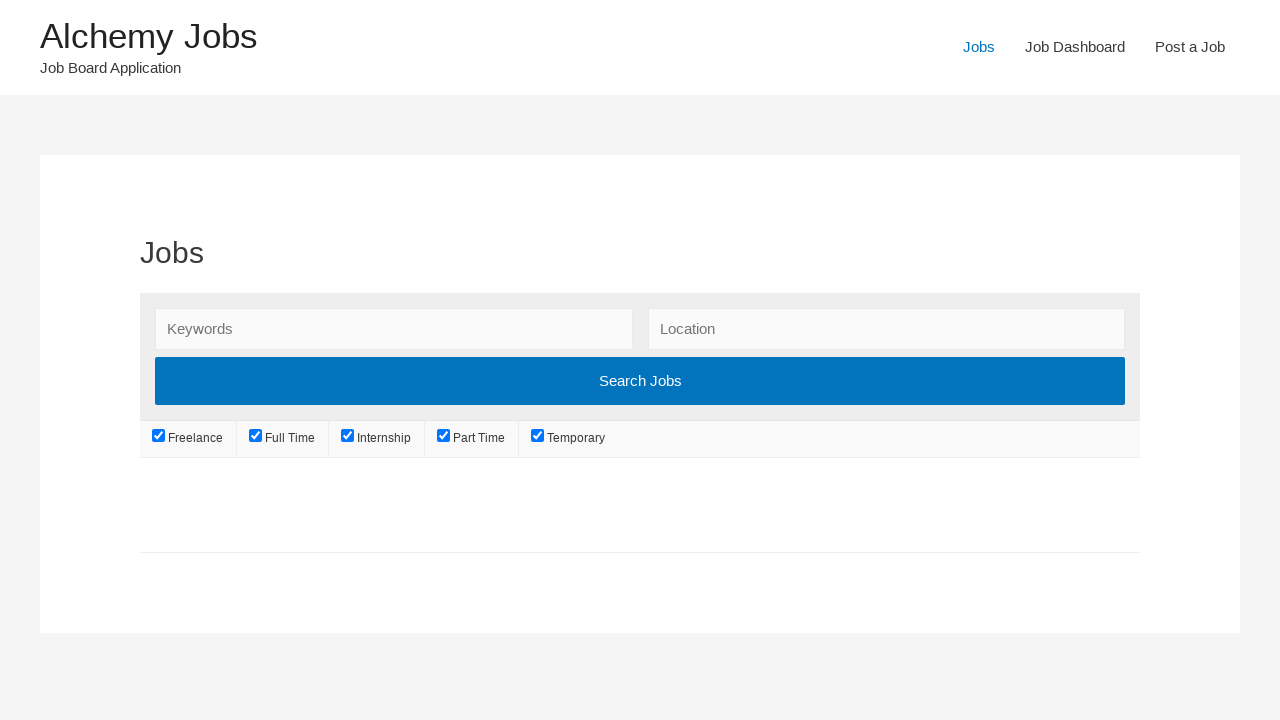

Retrieved page title: Jobs – Alchemy Jobs
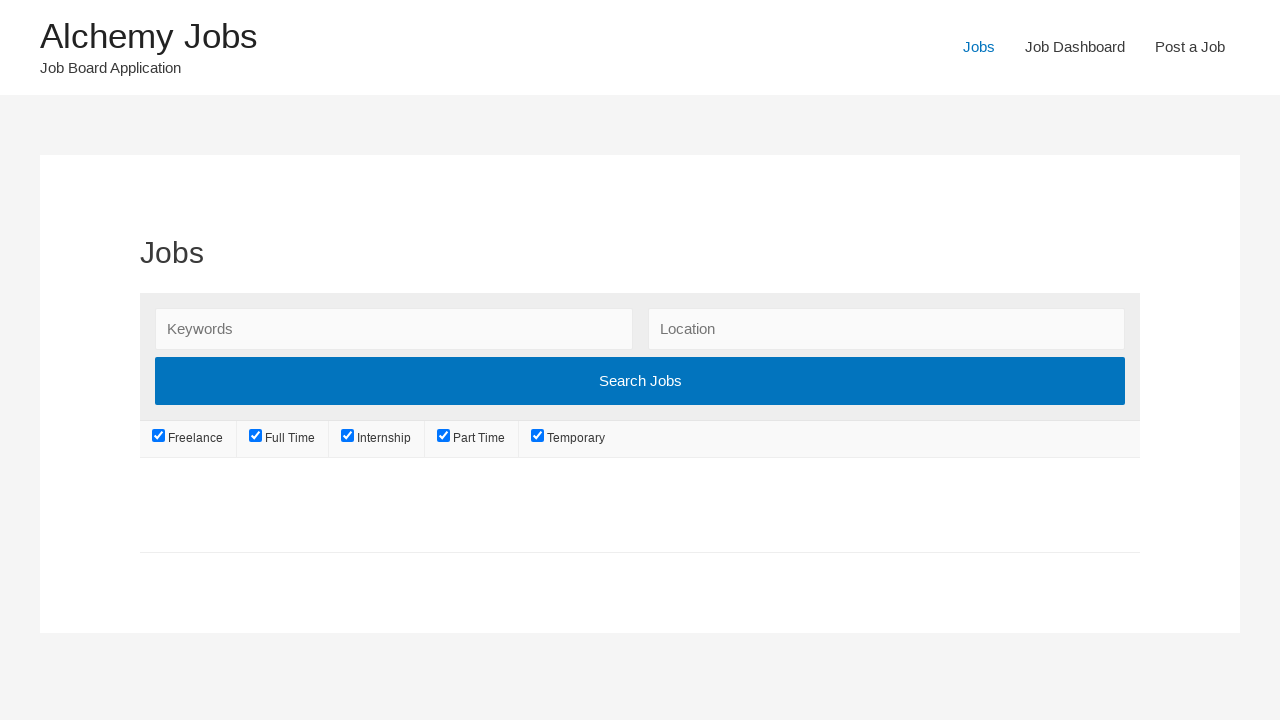

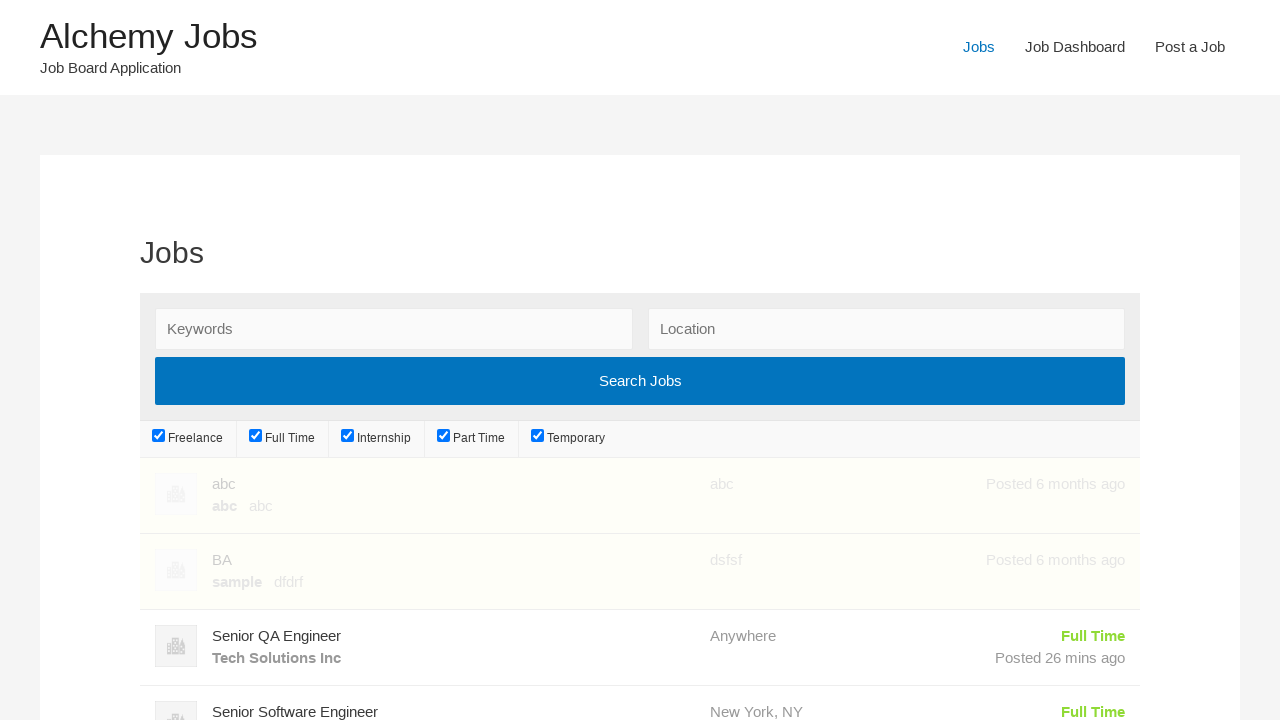